Tests a form that calculates the sum of two numbers displayed on the page and selects the result from a dropdown menu

Starting URL: http://suninjuly.github.io/selects1.html

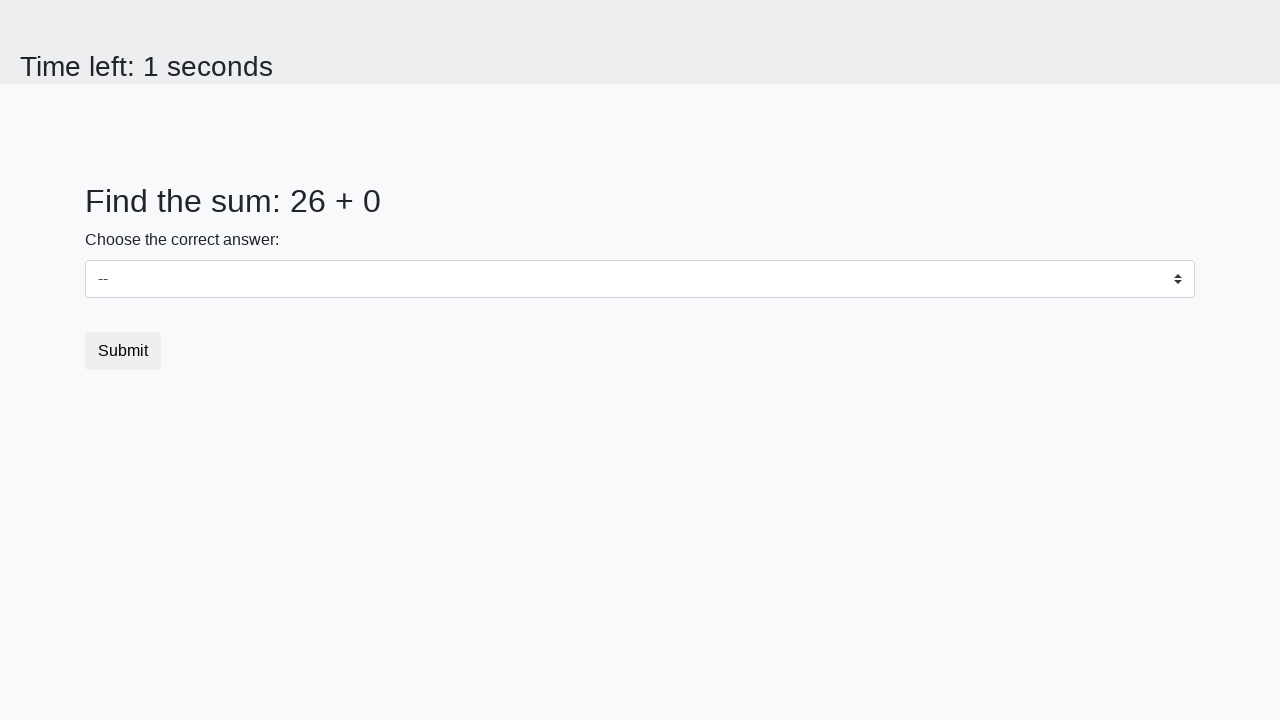

Retrieved first number from page element #num1
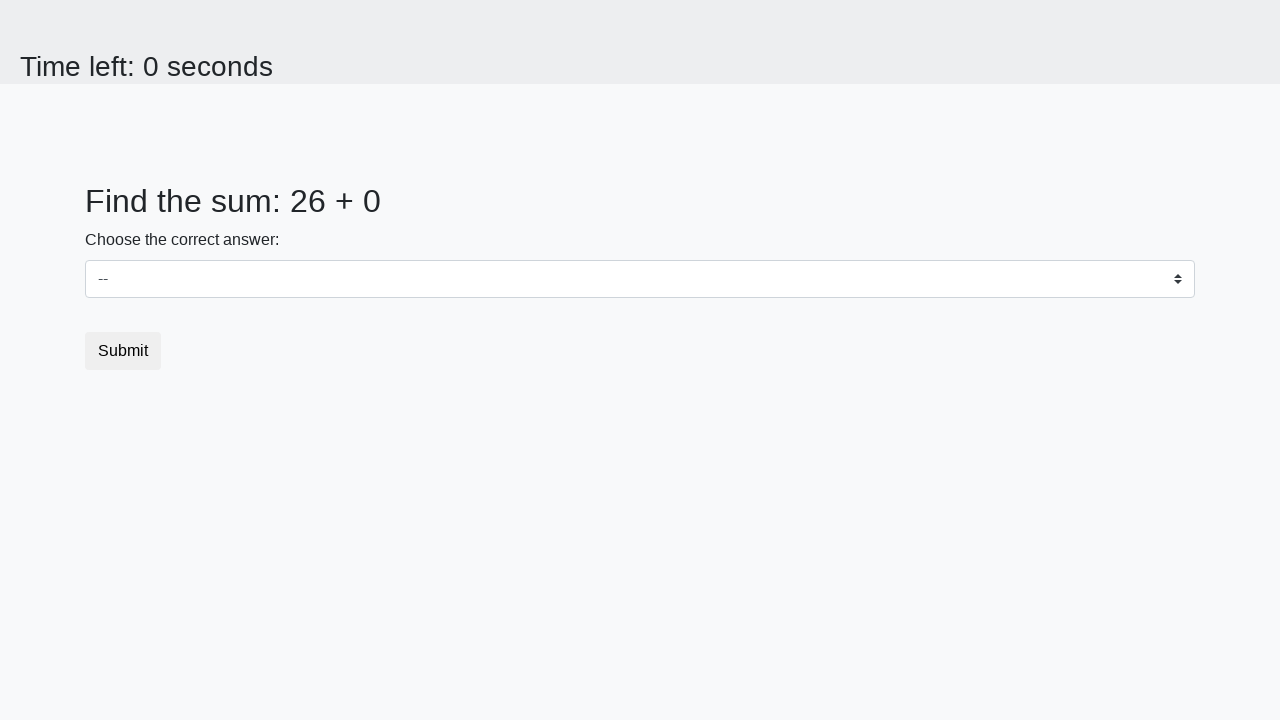

Retrieved second number from page element #num2
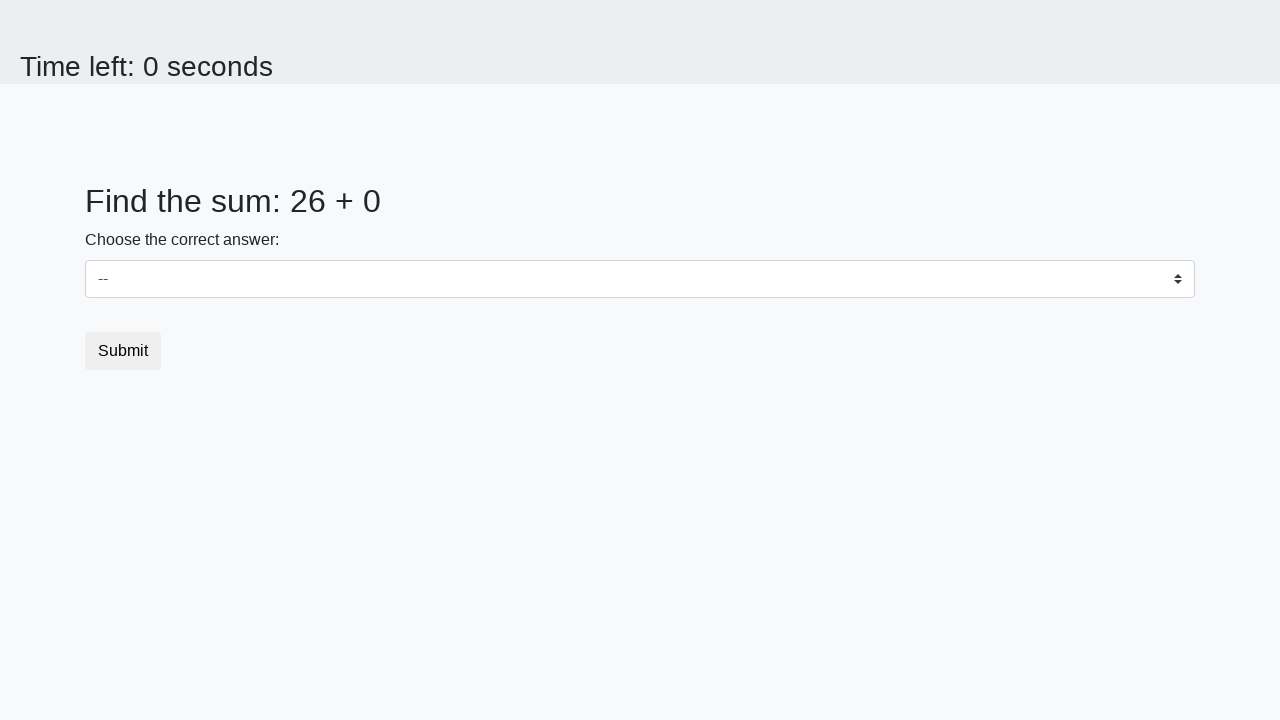

Calculated sum of 26 + 0 = 26
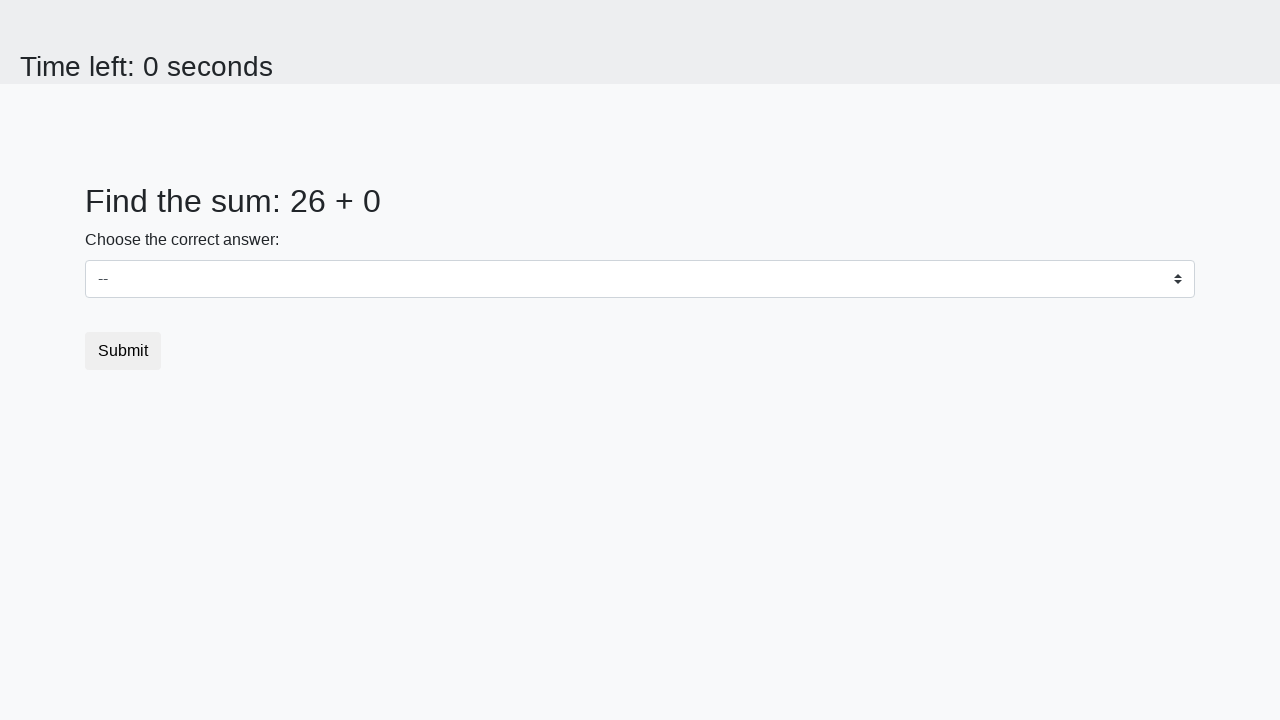

Selected sum value 26 from dropdown menu on .custom-select
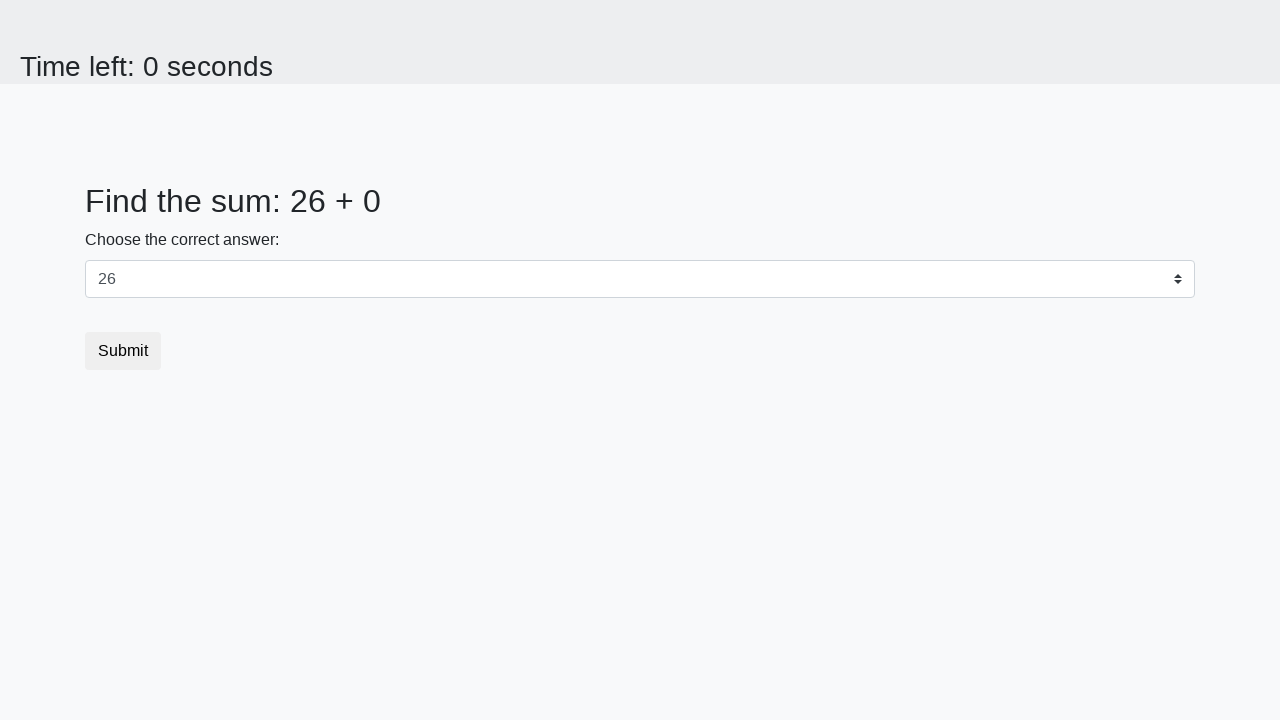

Clicked submit button to submit form at (123, 351) on button.btn
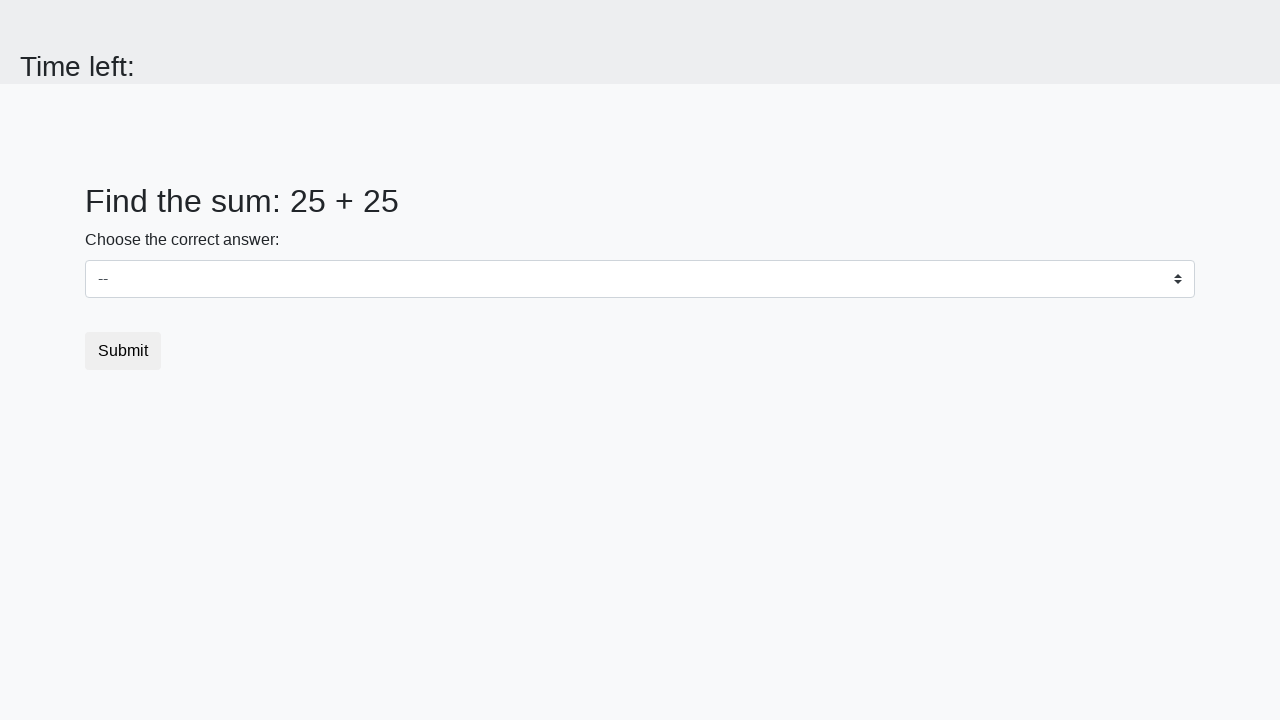

Waited 1 second for result page to load
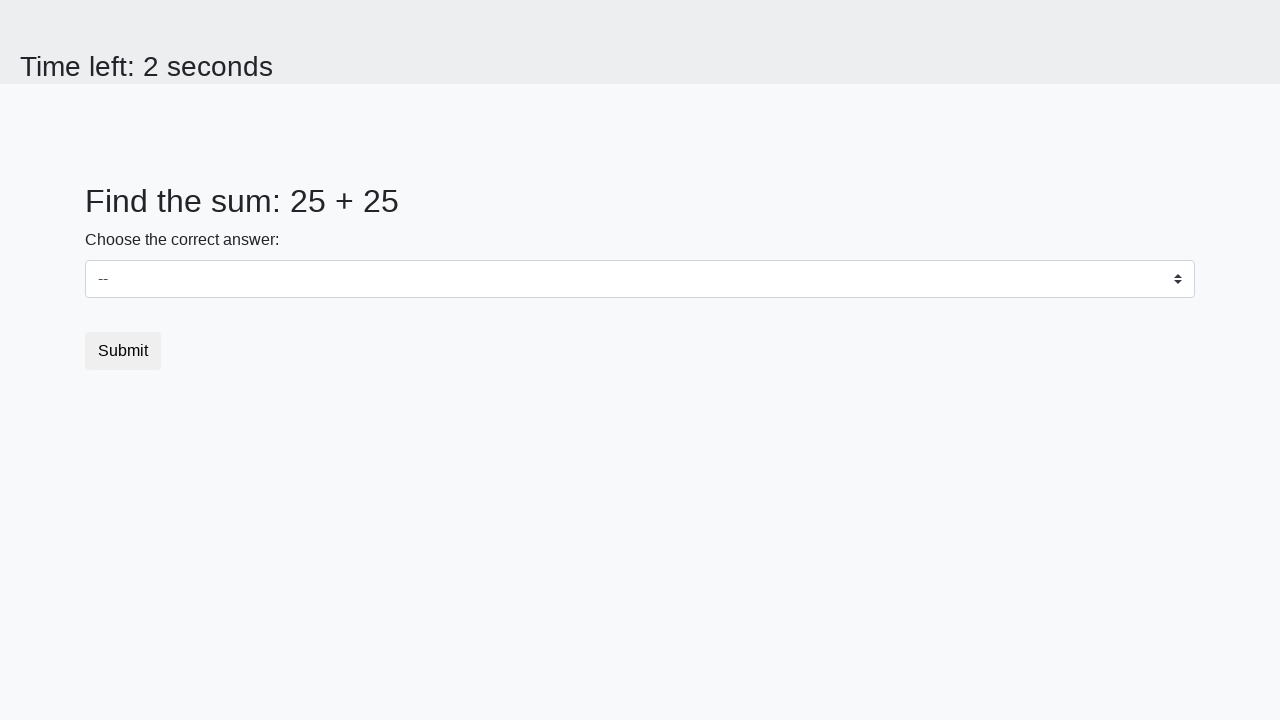

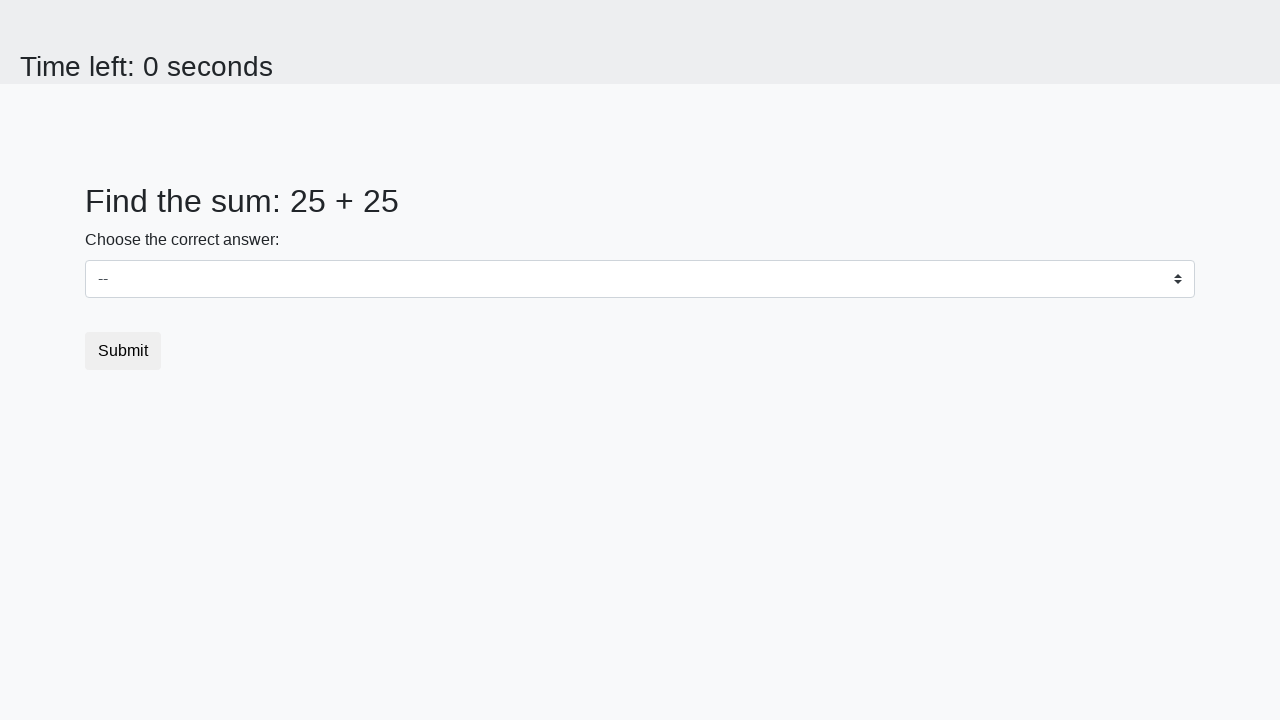